Tests file download functionality by clicking the download button and saving the downloaded file to a specified location

Starting URL: https://demoqa.com/upload-download

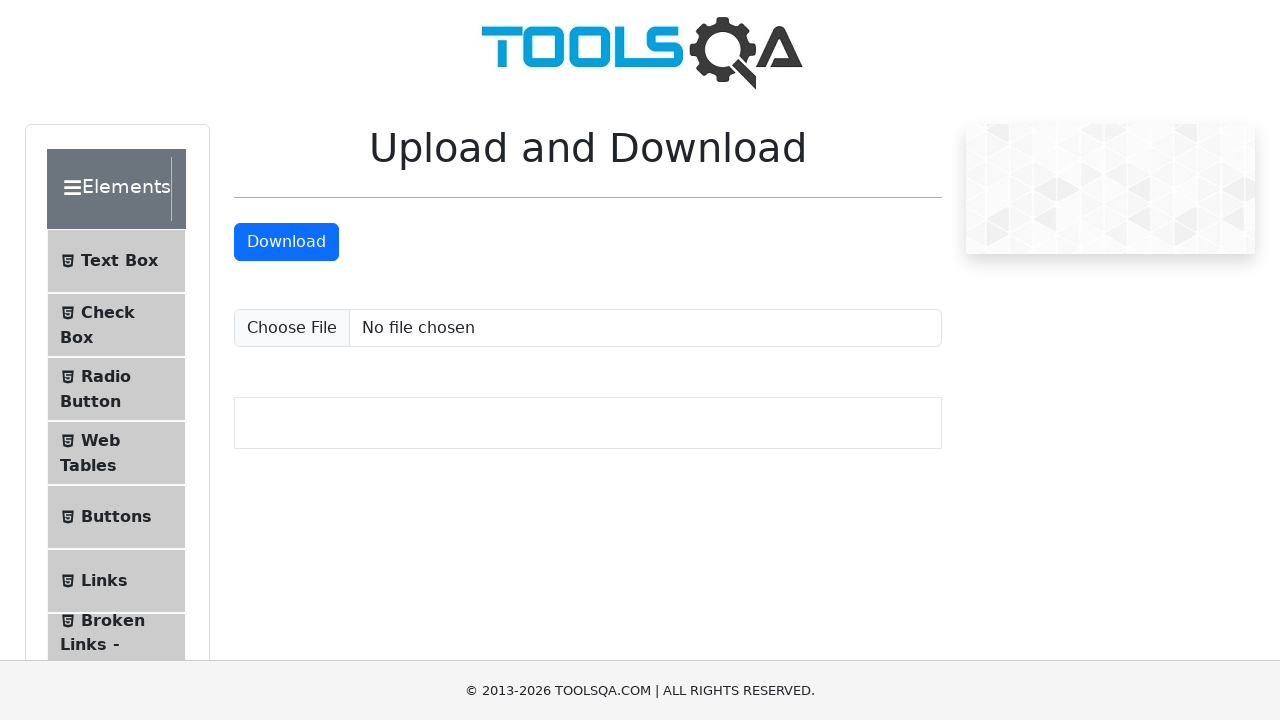

Clicked the Download button to initiate file download at (286, 242) on internal:text="Download"i >> nth=-1
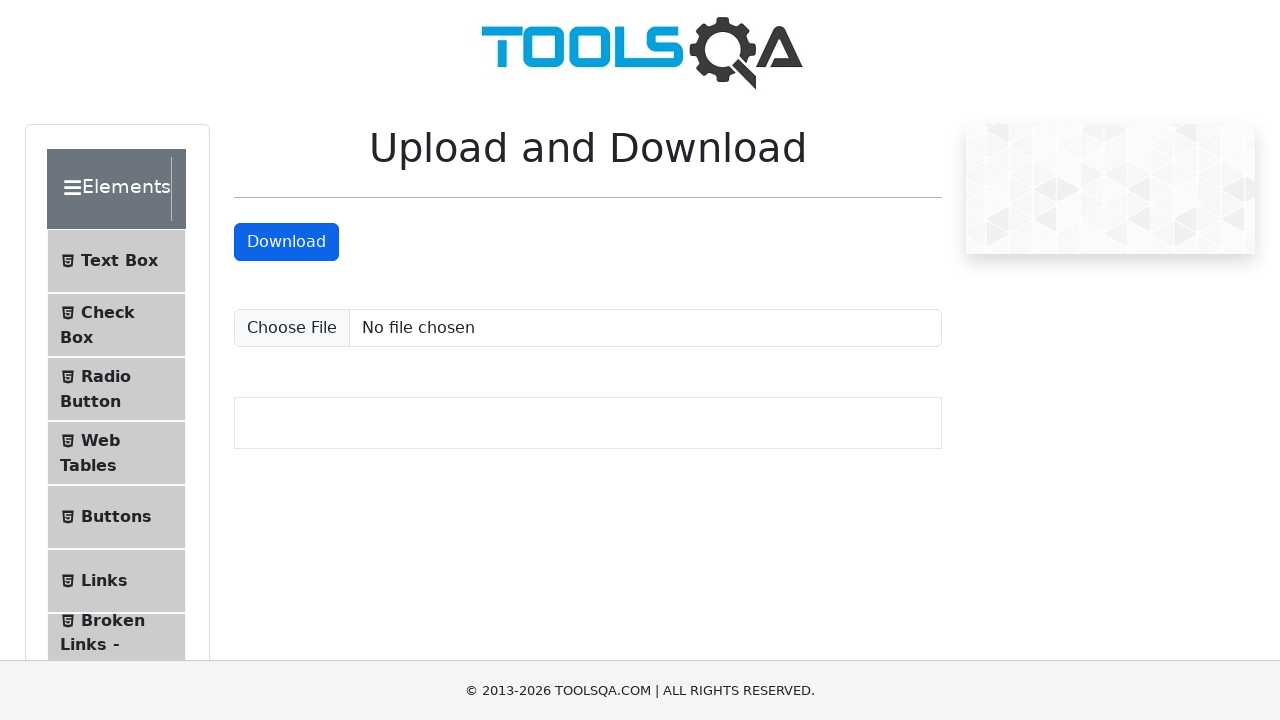

Download started and download object obtained
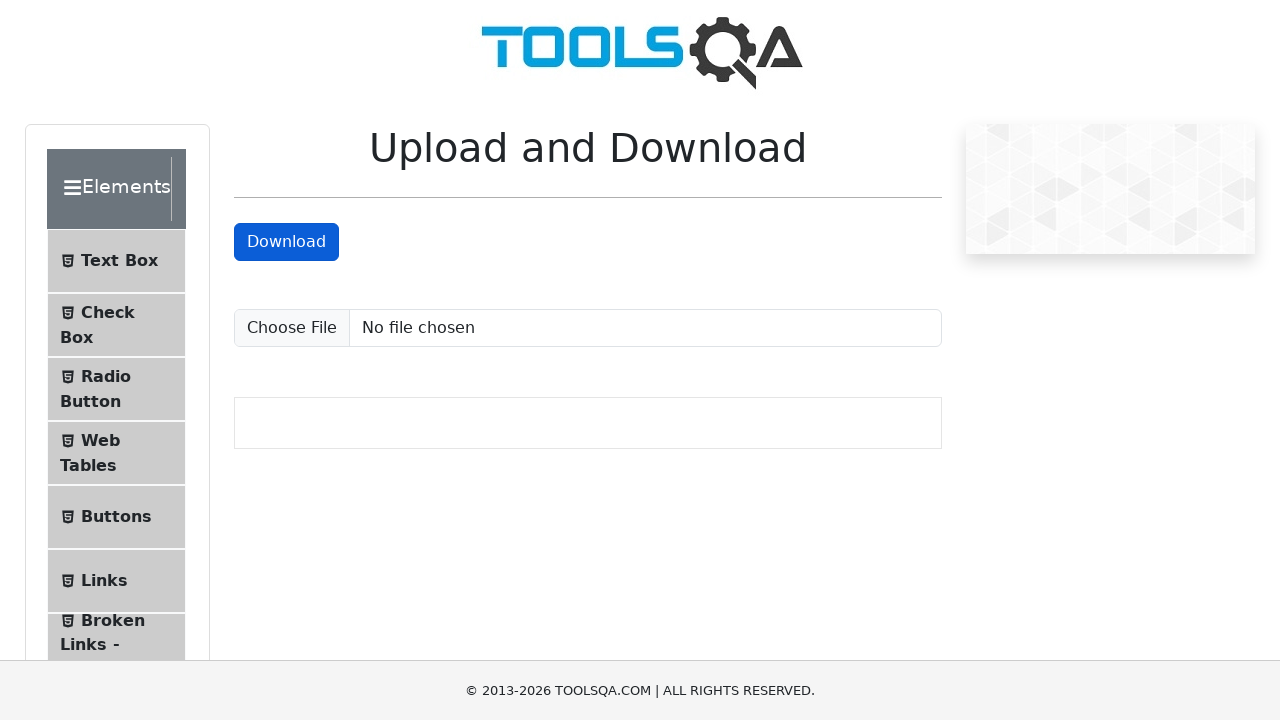

Downloaded file saved to /tmp/sampleFile.jpeg
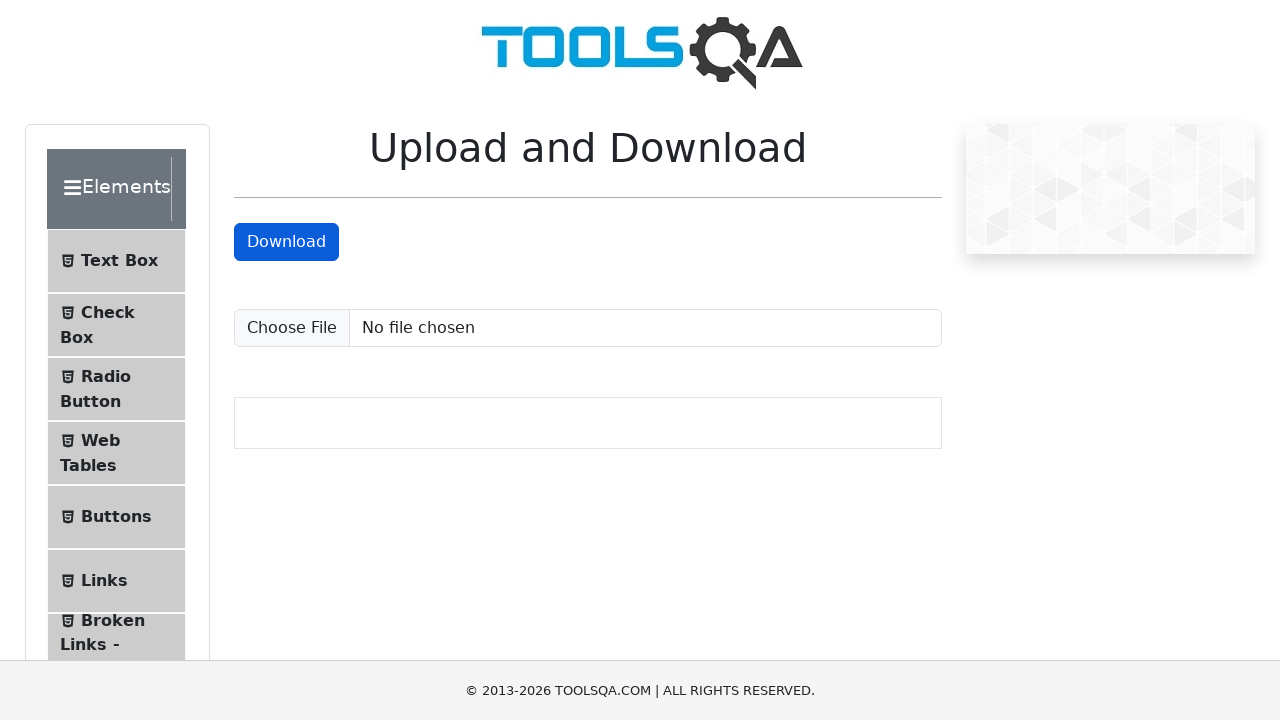

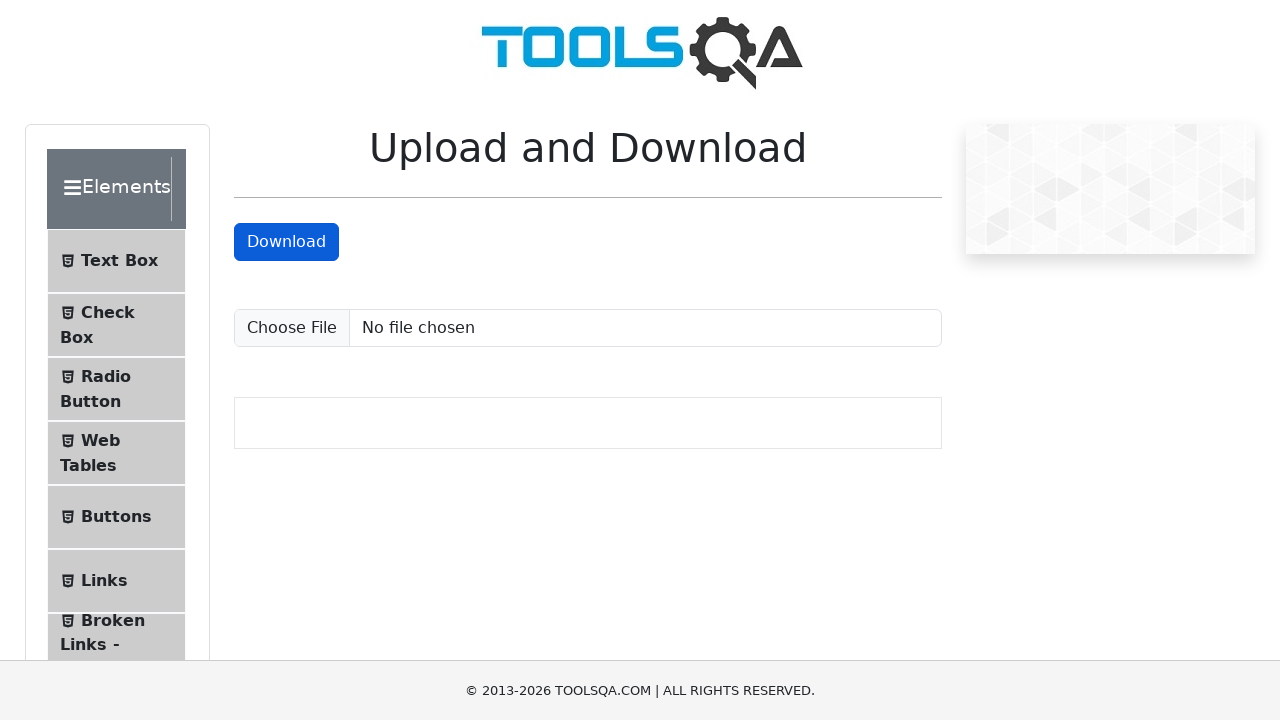